Navigates through a training support website by clicking on About Us link, then opening a sidebar menu and clicking on the Selenium link

Starting URL: https://v1.training-support.net/

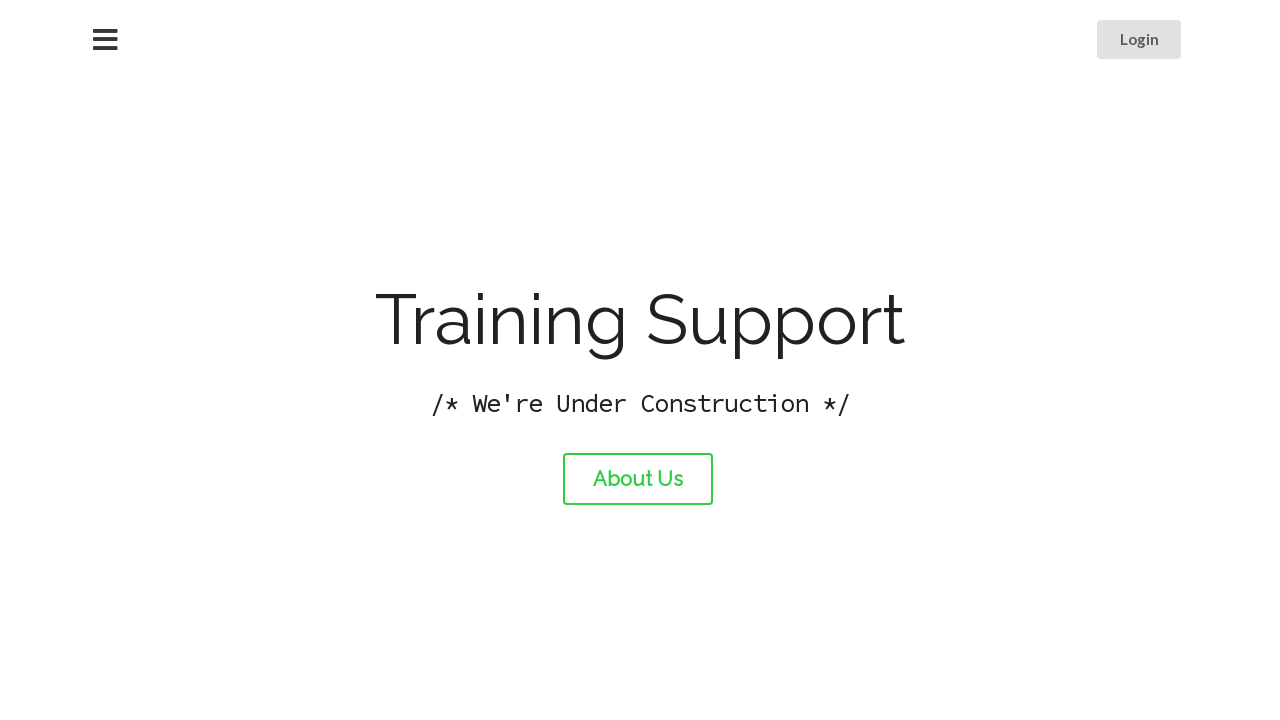

Retrieved header text content
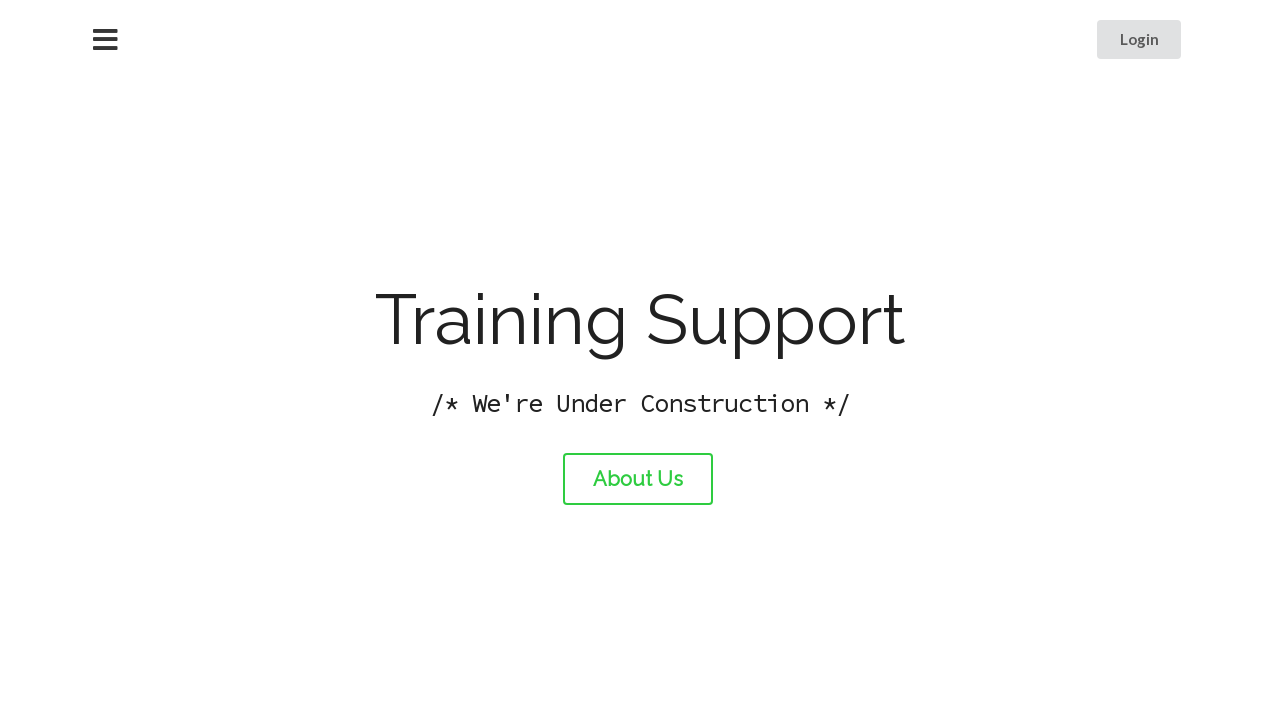

Clicked About Us link using ID at (638, 479) on #about-link
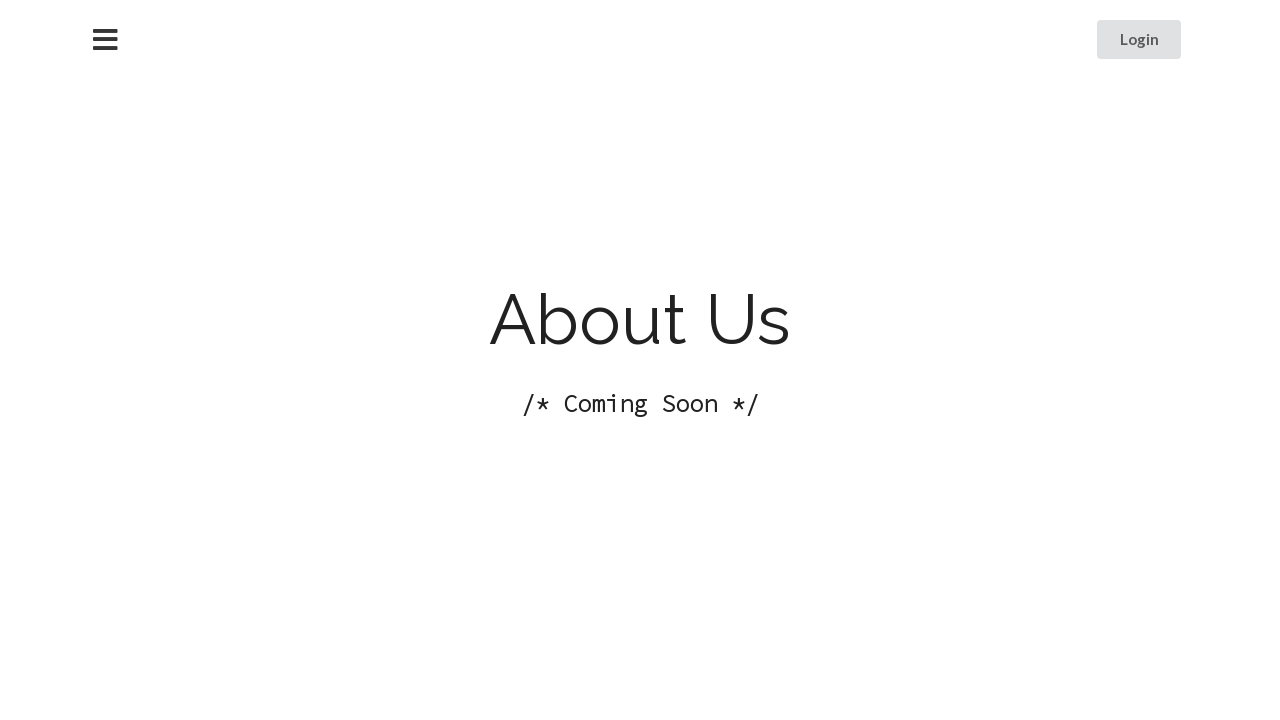

Clicked About Us link using text selector at (640, 319) on text=About Us
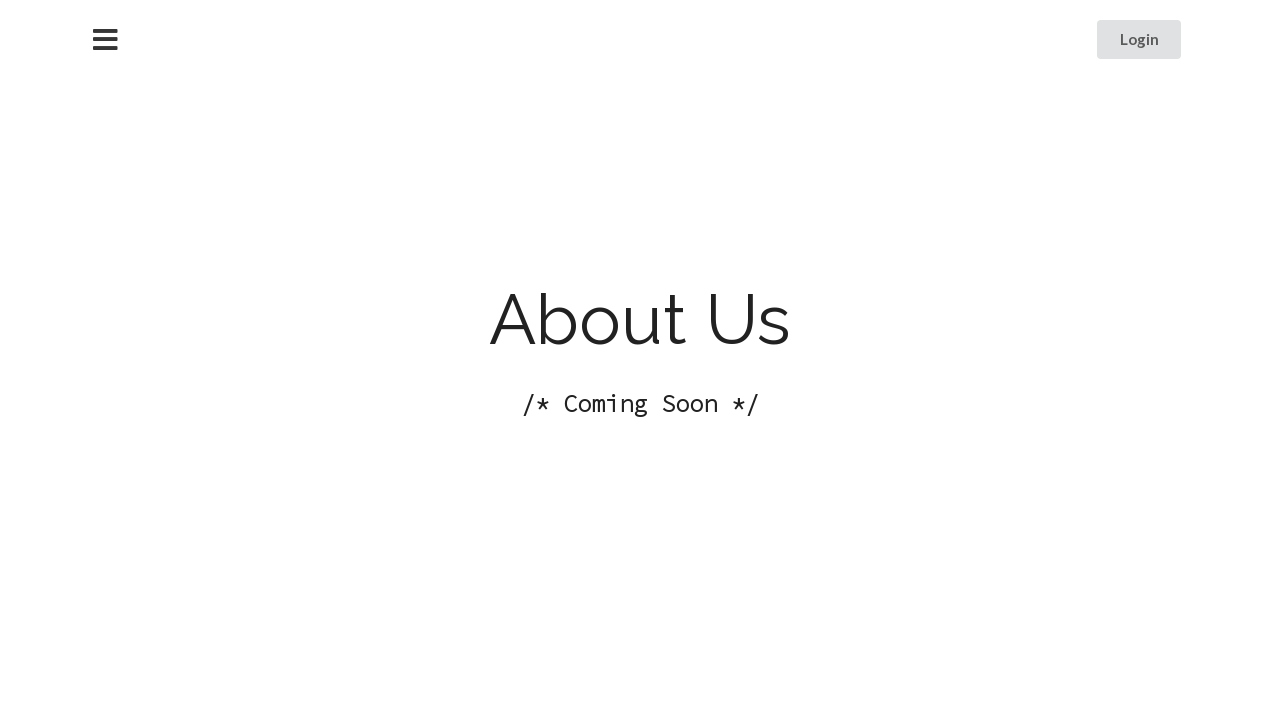

Clicked sidebar icon to open menu at (105, 38) on (//i[@class='sidebar big icon'])[2]
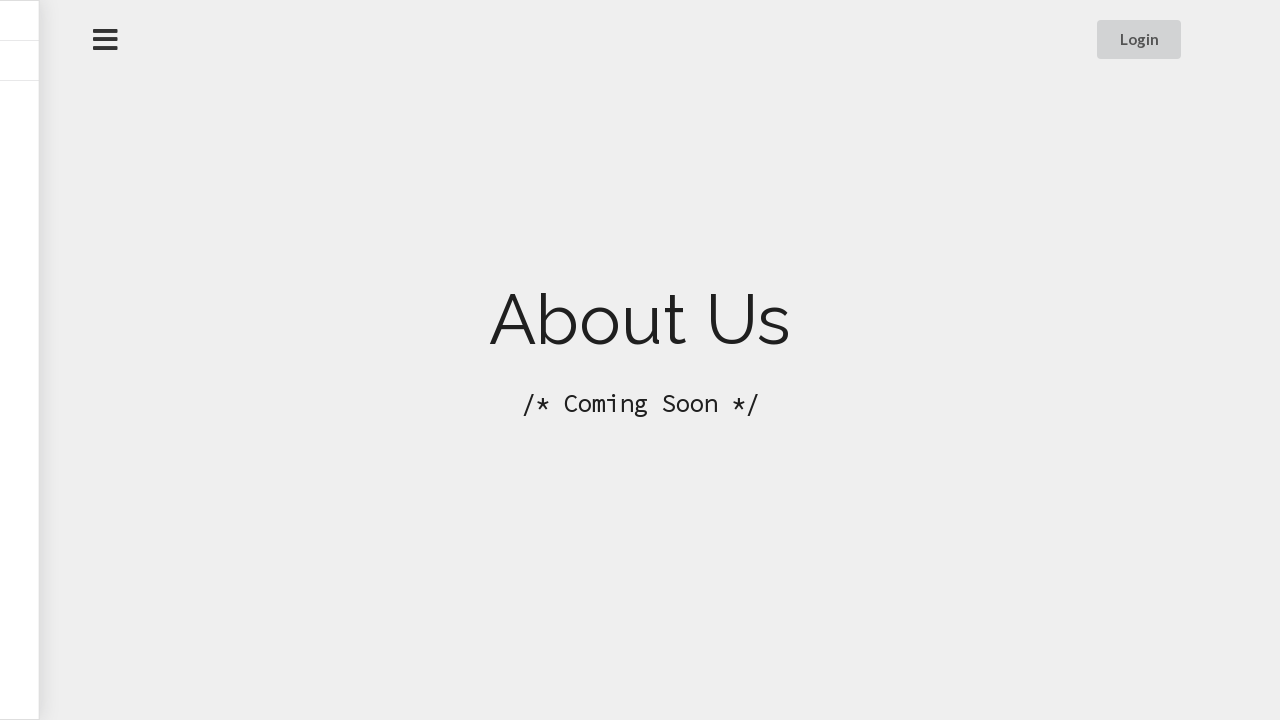

Clicked Selenium link from sidebar menu at (130, 61) on text=Selenium
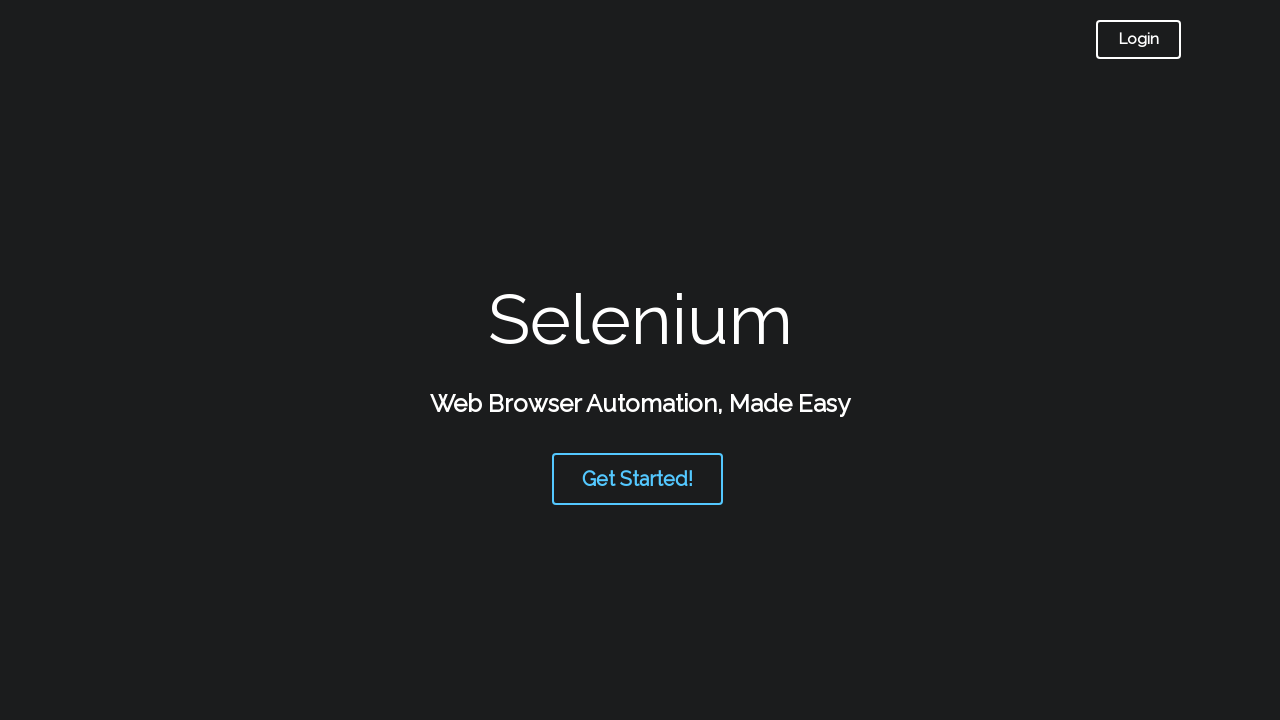

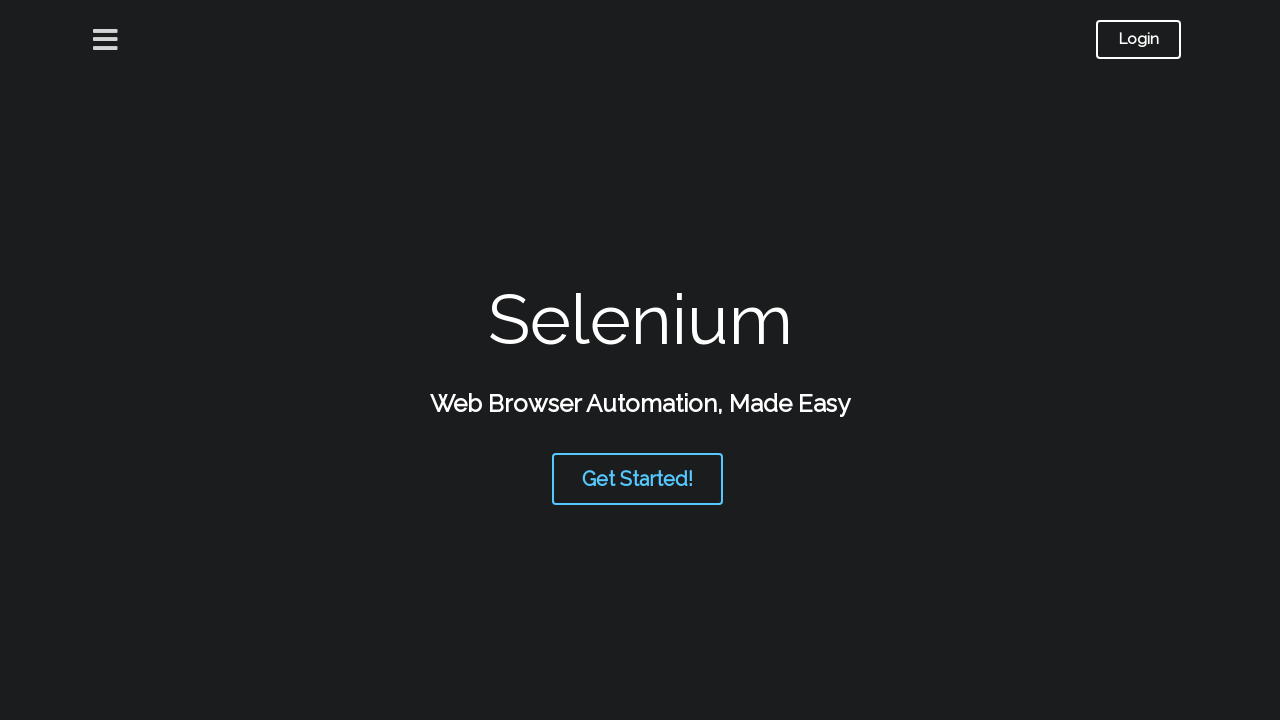